Tests dropdown functionality by clicking a dropdown menu button and selecting the autocomplete option from the dropdown list

Starting URL: https://formy-project.herokuapp.com/dropdown

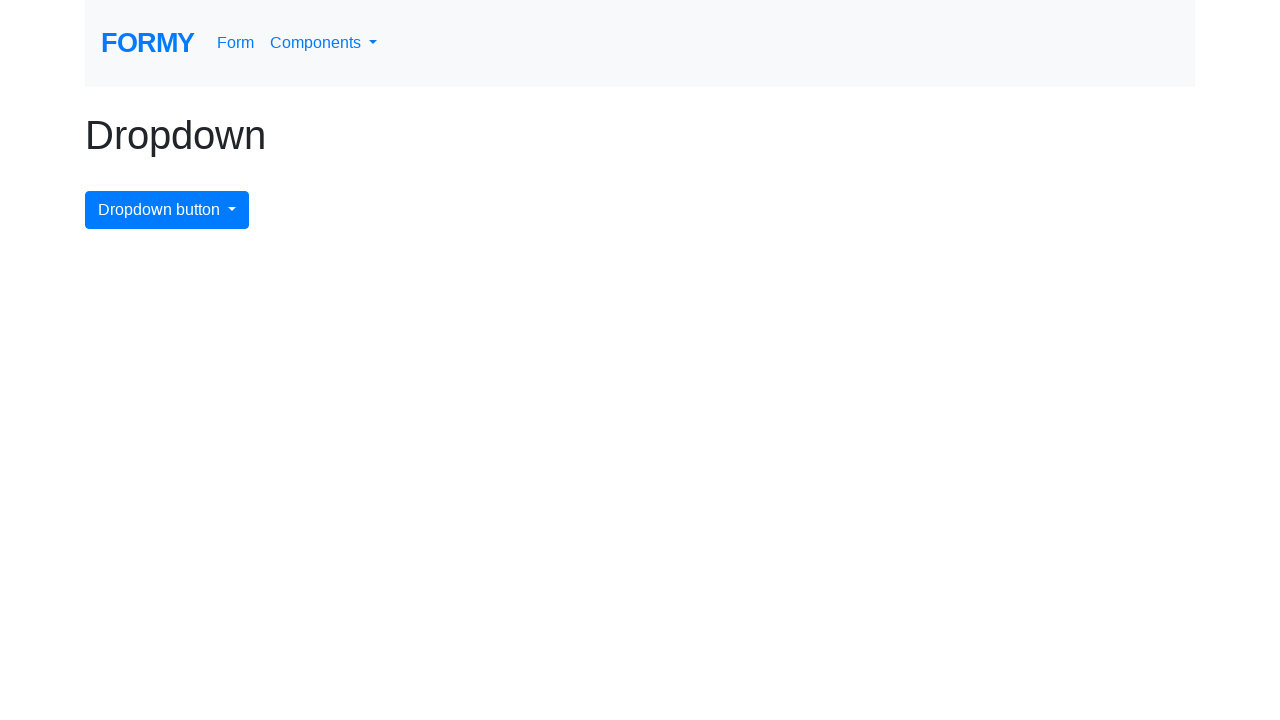

Clicked dropdown menu button to open the dropdown at (167, 210) on #dropdownMenuButton
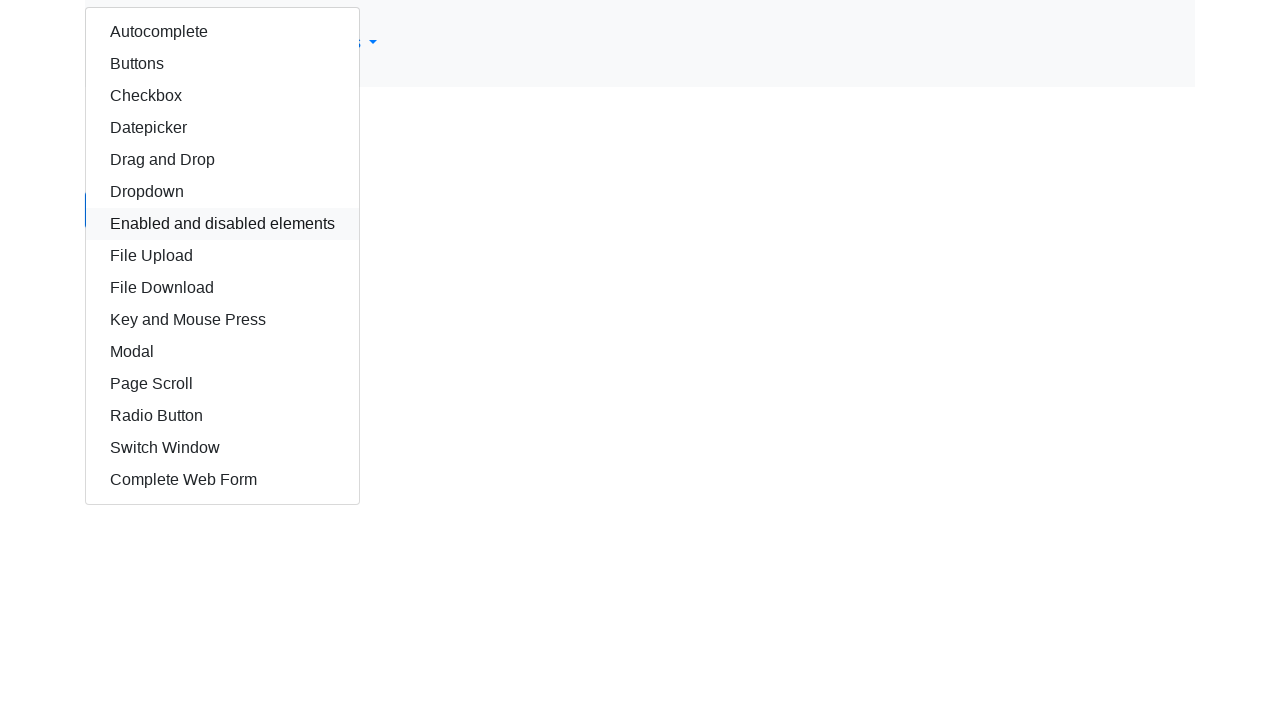

Selected autocomplete option from dropdown list at (222, 32) on #autocomplete
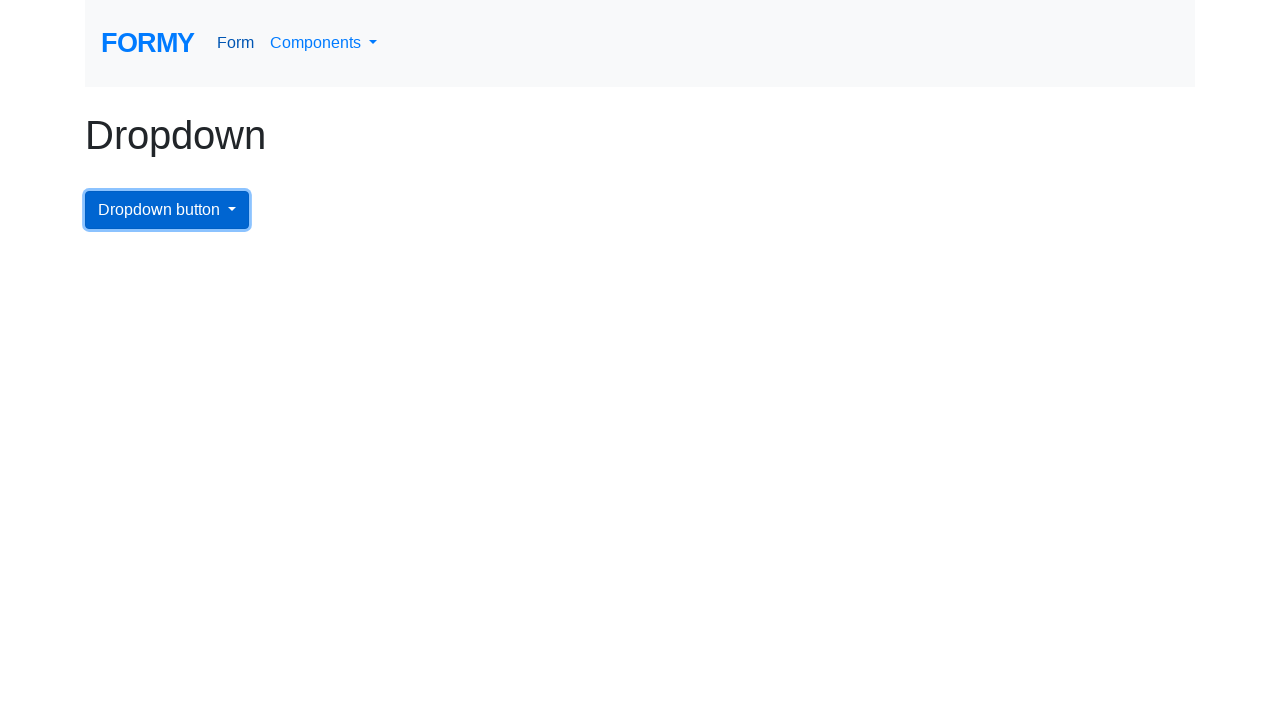

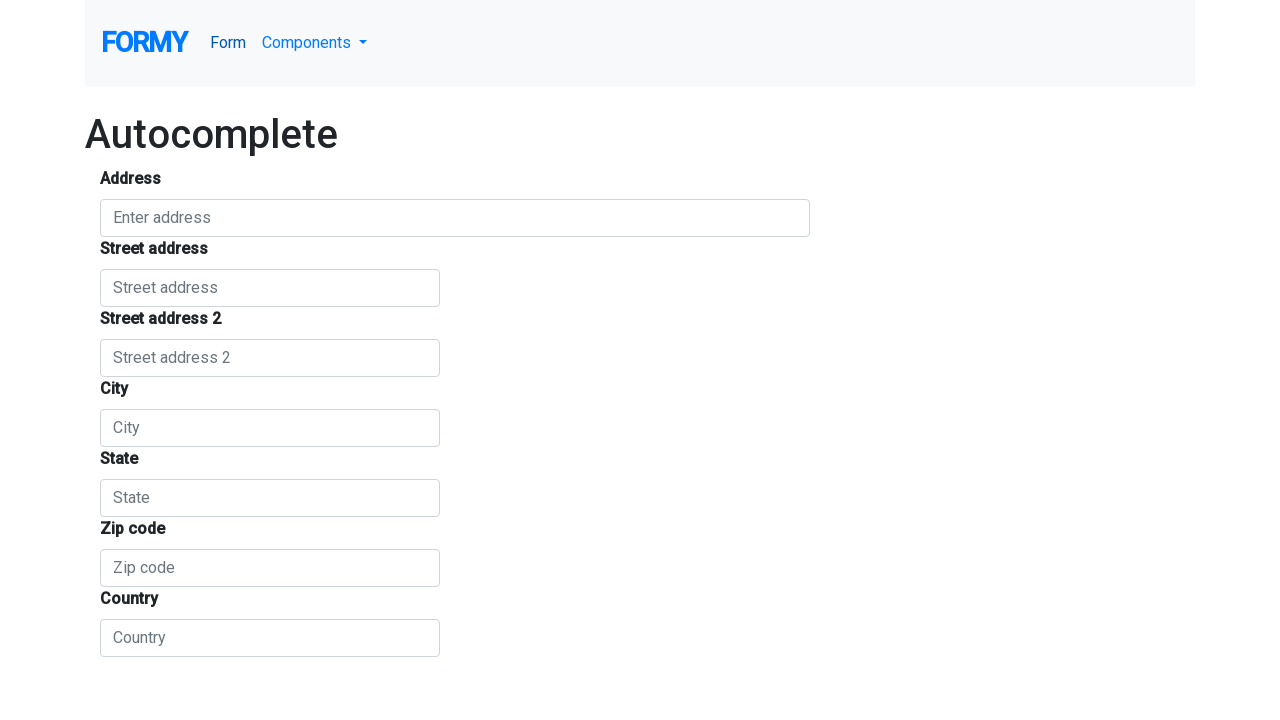